Tests that the complete all checkbox updates state when individual items are completed or cleared

Starting URL: https://demo.playwright.dev/todomvc

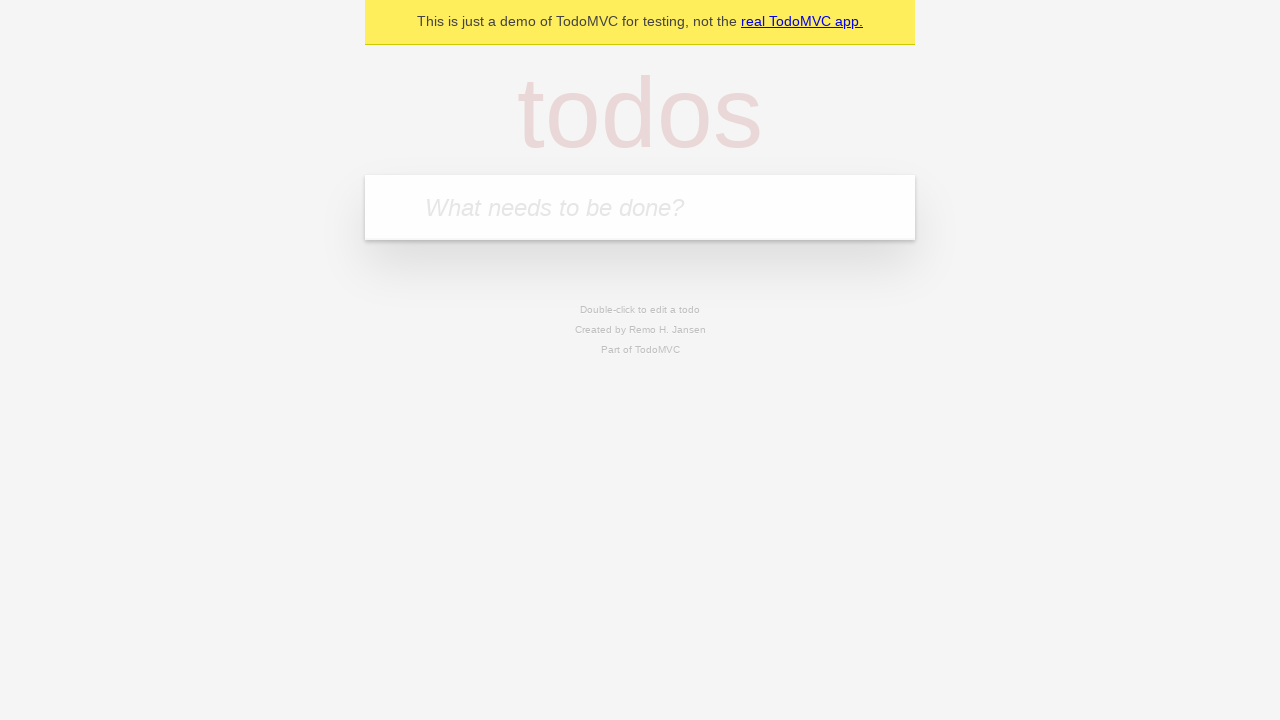

Filled new todo input with 'buy some cheese' on internal:attr=[placeholder="What needs to be done?"i]
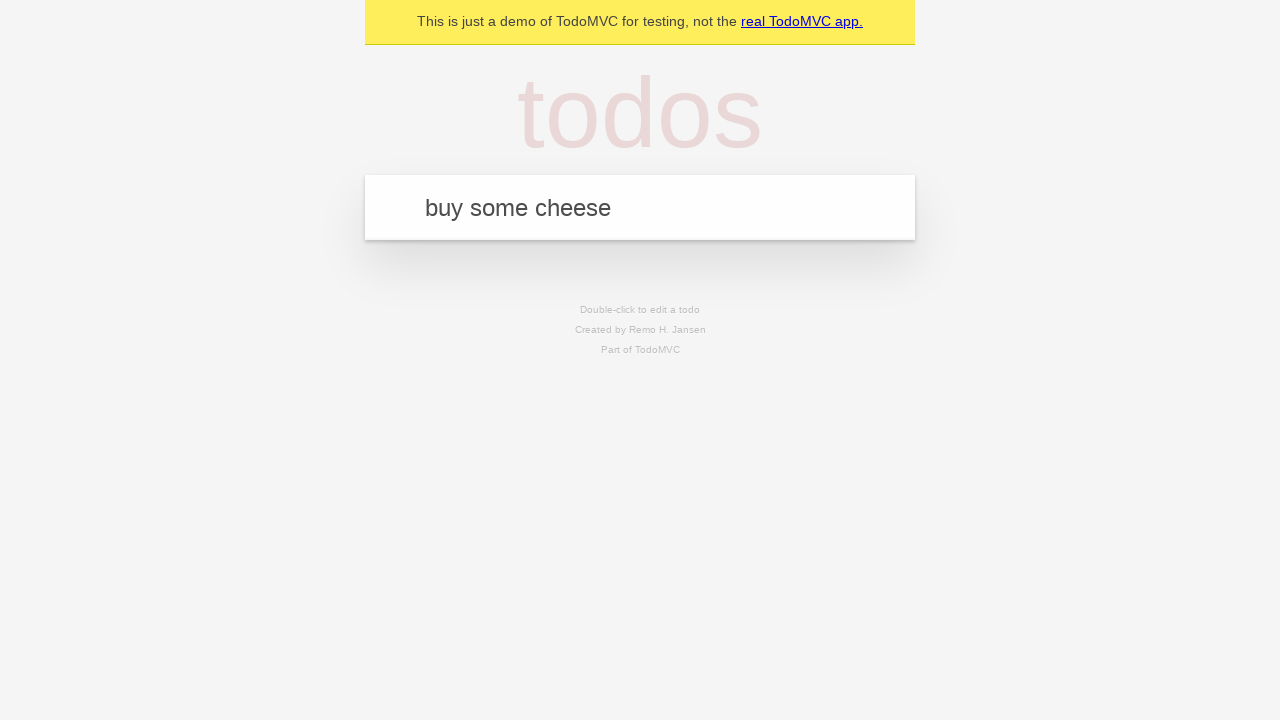

Pressed Enter to create todo 'buy some cheese' on internal:attr=[placeholder="What needs to be done?"i]
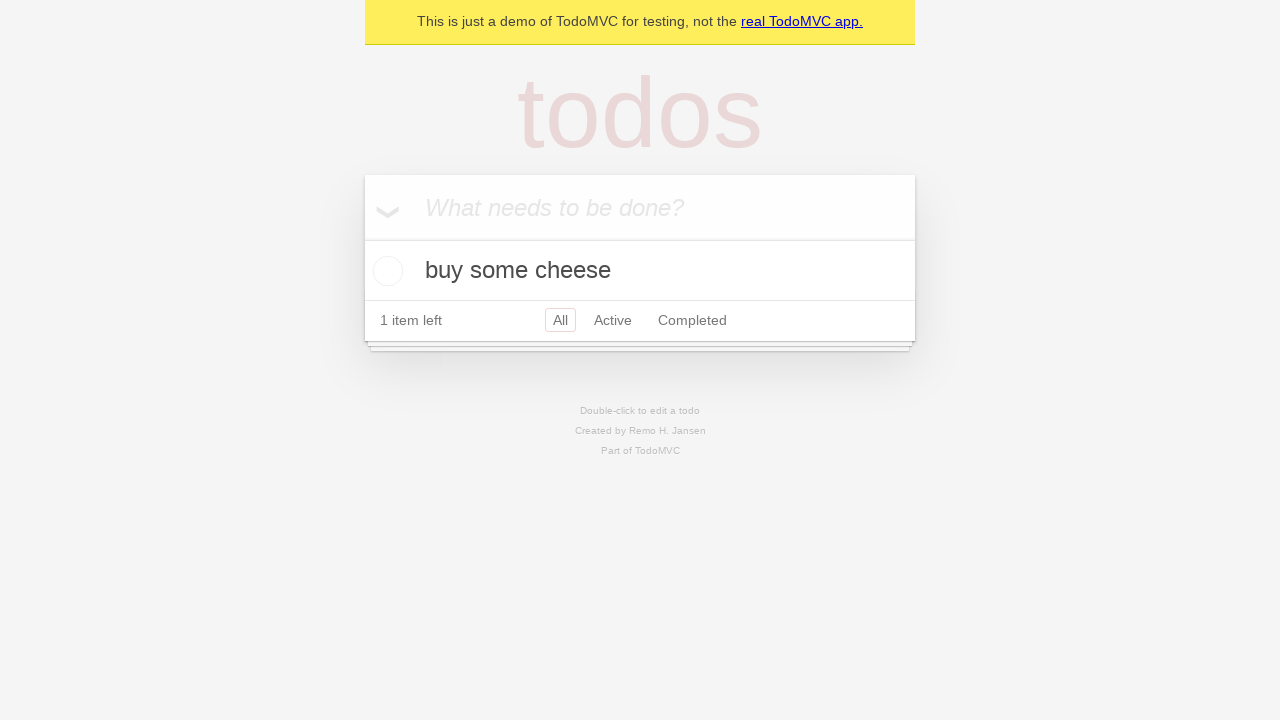

Filled new todo input with 'feed the cat' on internal:attr=[placeholder="What needs to be done?"i]
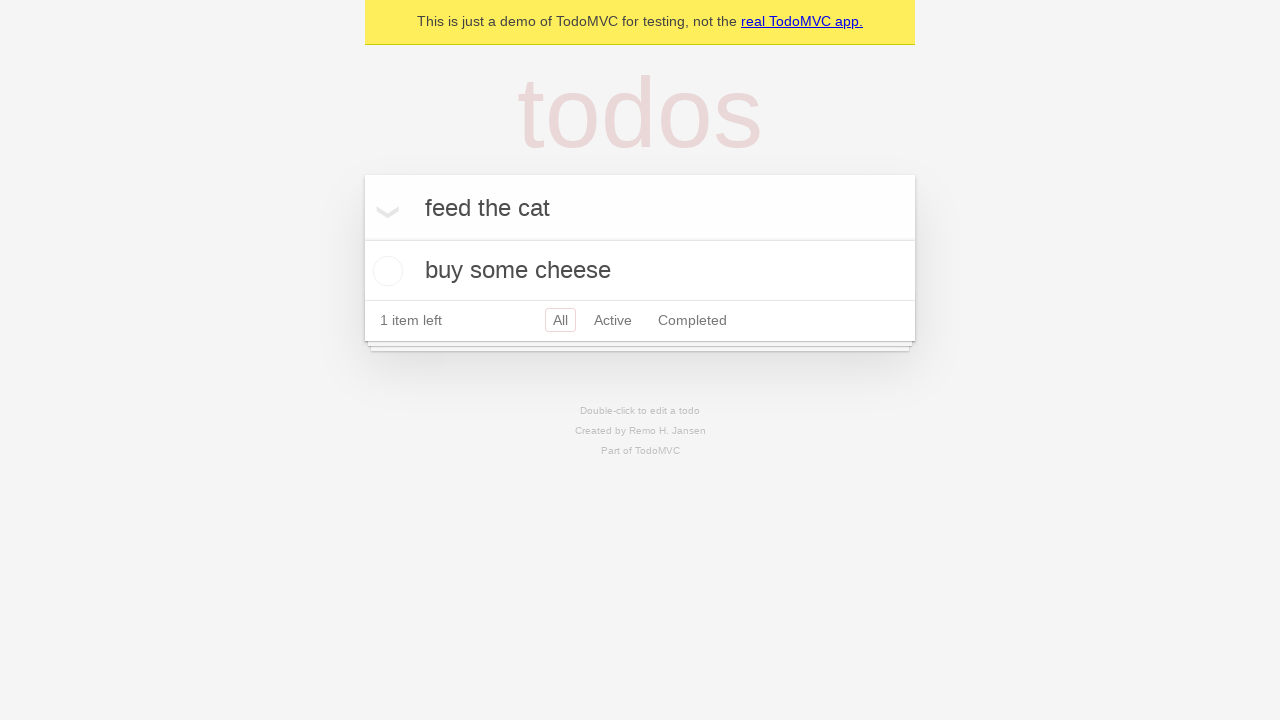

Pressed Enter to create todo 'feed the cat' on internal:attr=[placeholder="What needs to be done?"i]
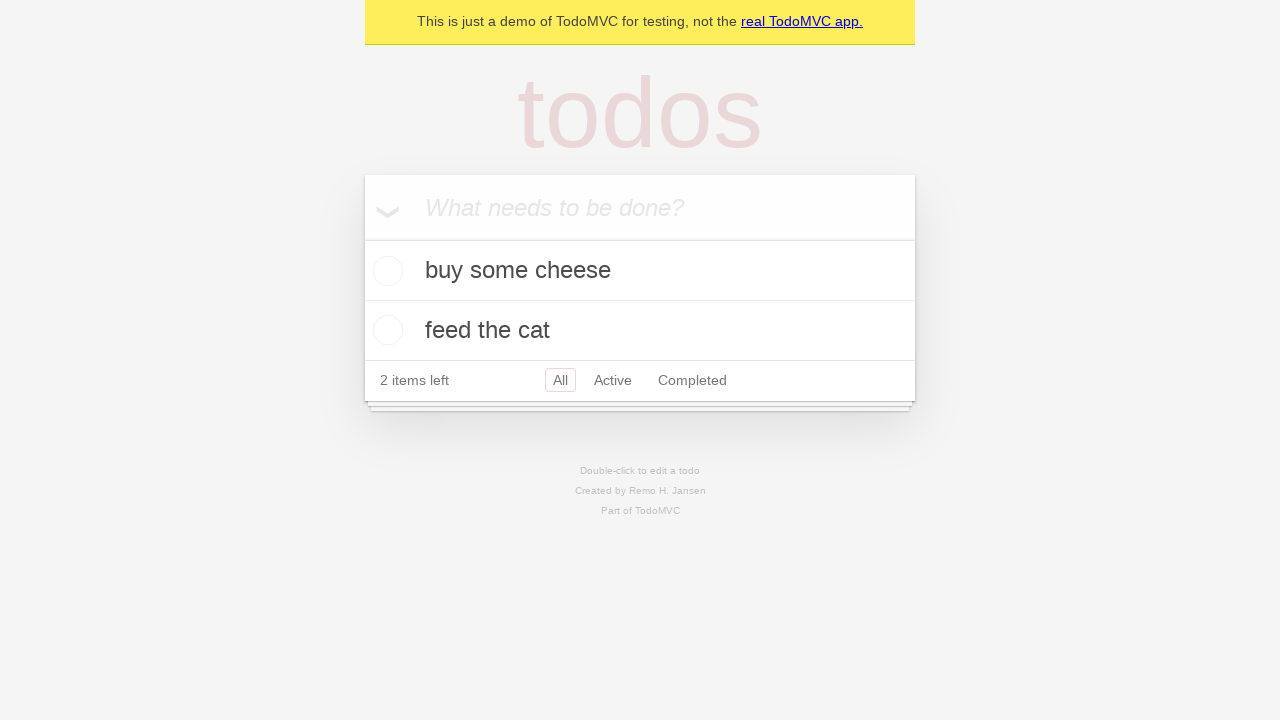

Filled new todo input with 'book a doctors appointment' on internal:attr=[placeholder="What needs to be done?"i]
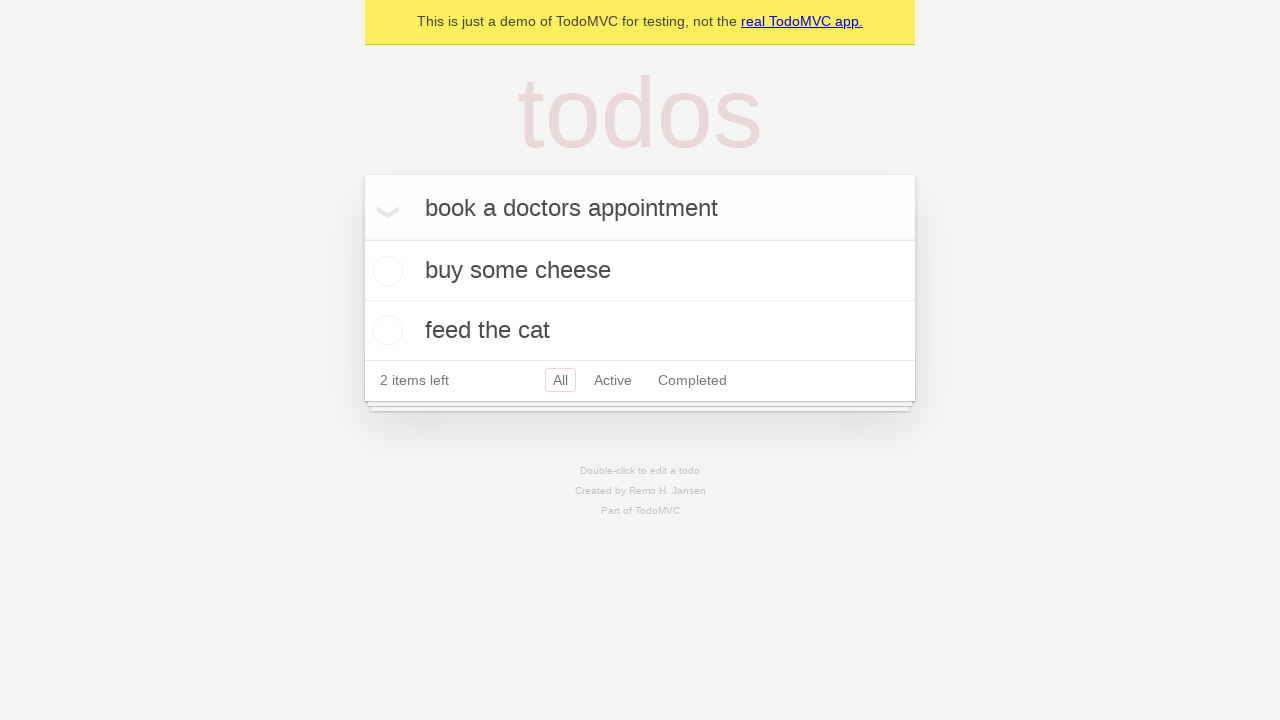

Pressed Enter to create todo 'book a doctors appointment' on internal:attr=[placeholder="What needs to be done?"i]
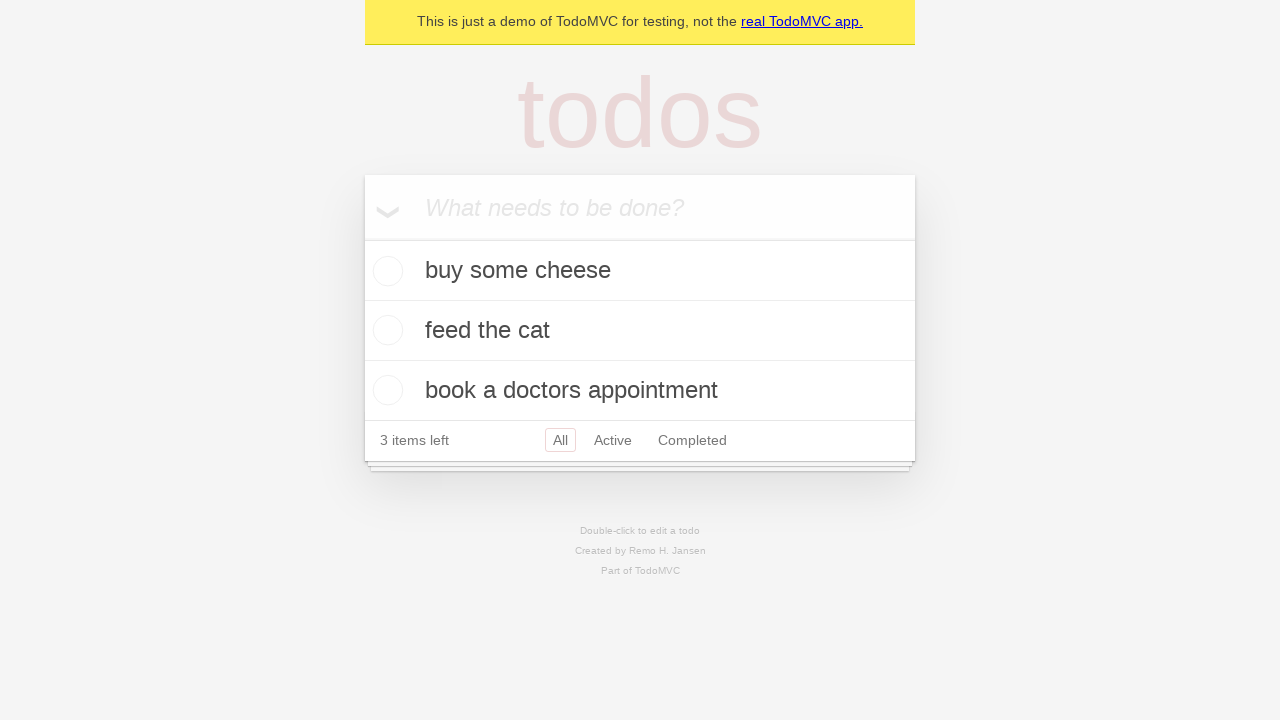

Verified all 3 todo items were created
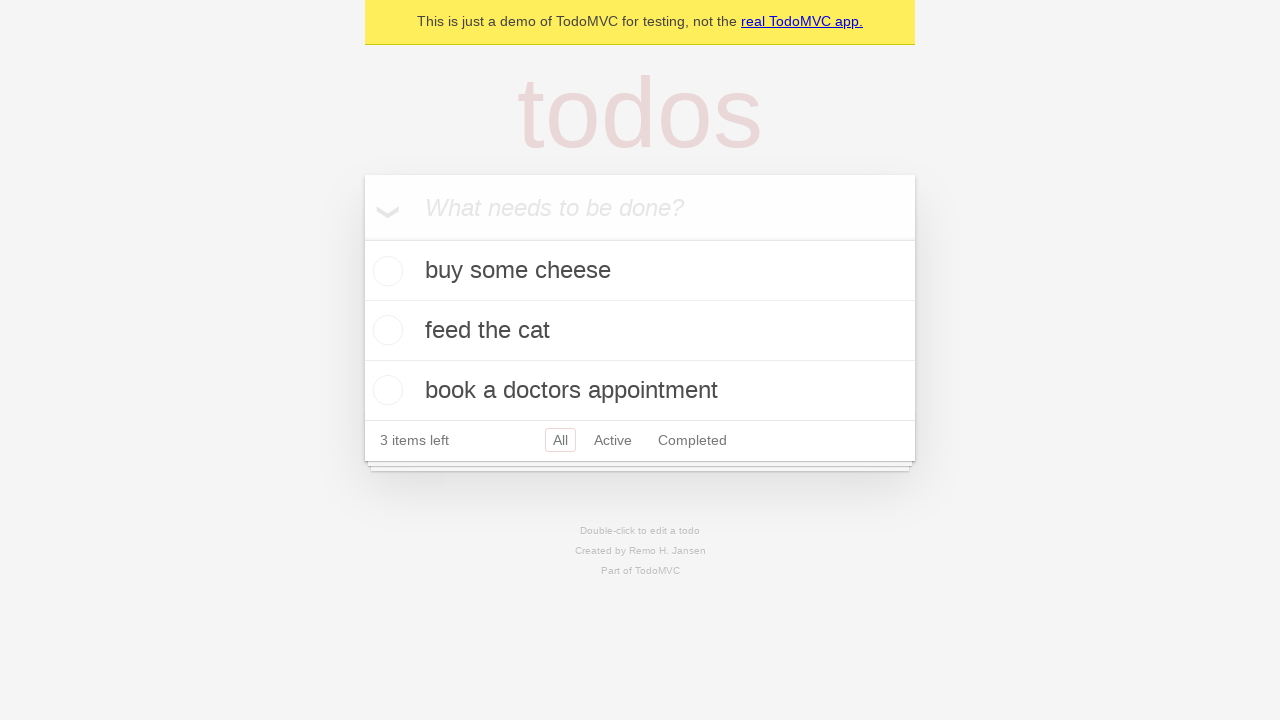

Checked the 'Mark all as complete' checkbox at (362, 238) on internal:label="Mark all as complete"i
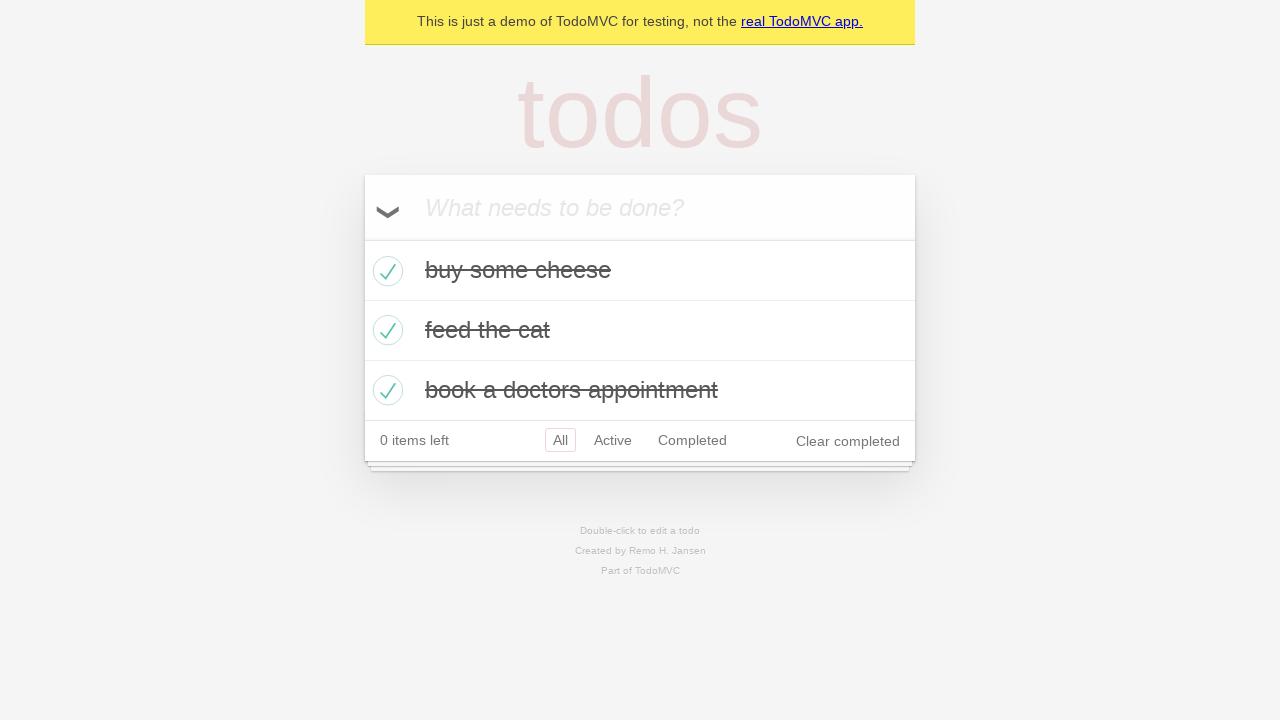

Unchecked the first todo item at (385, 271) on internal:testid=[data-testid="todo-item"s] >> nth=0 >> internal:role=checkbox
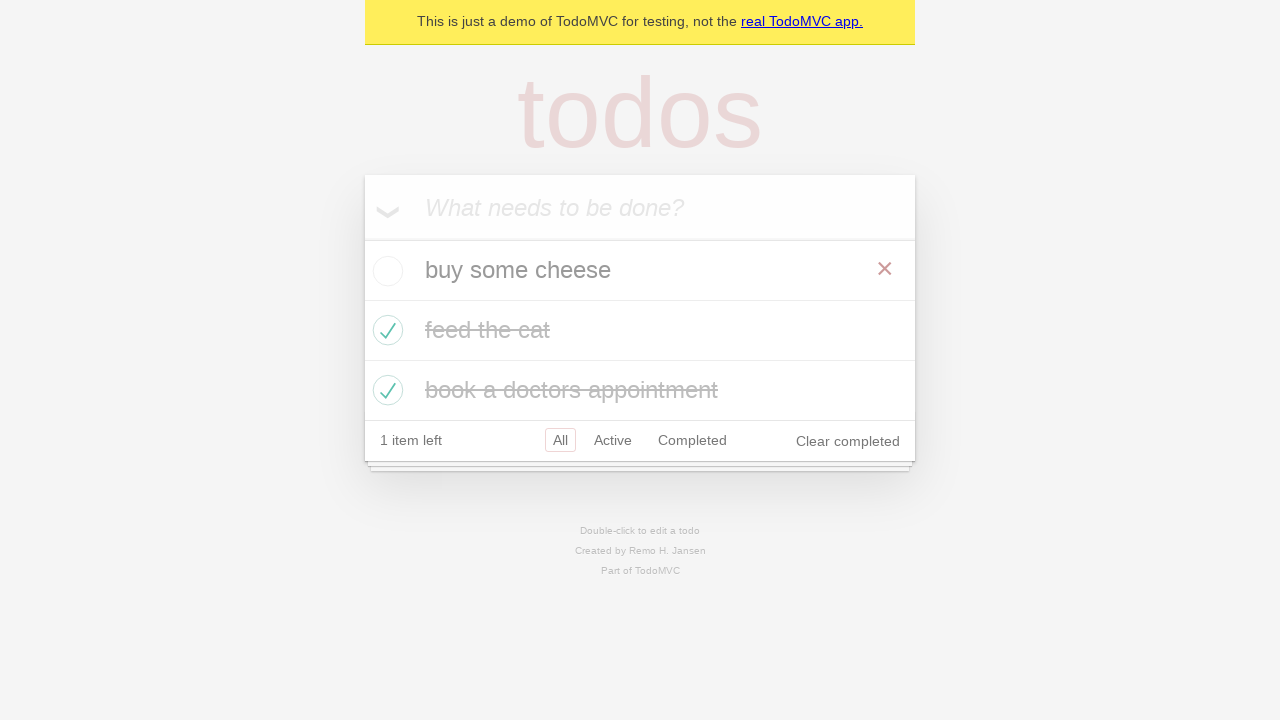

Re-checked the first todo item at (385, 271) on internal:testid=[data-testid="todo-item"s] >> nth=0 >> internal:role=checkbox
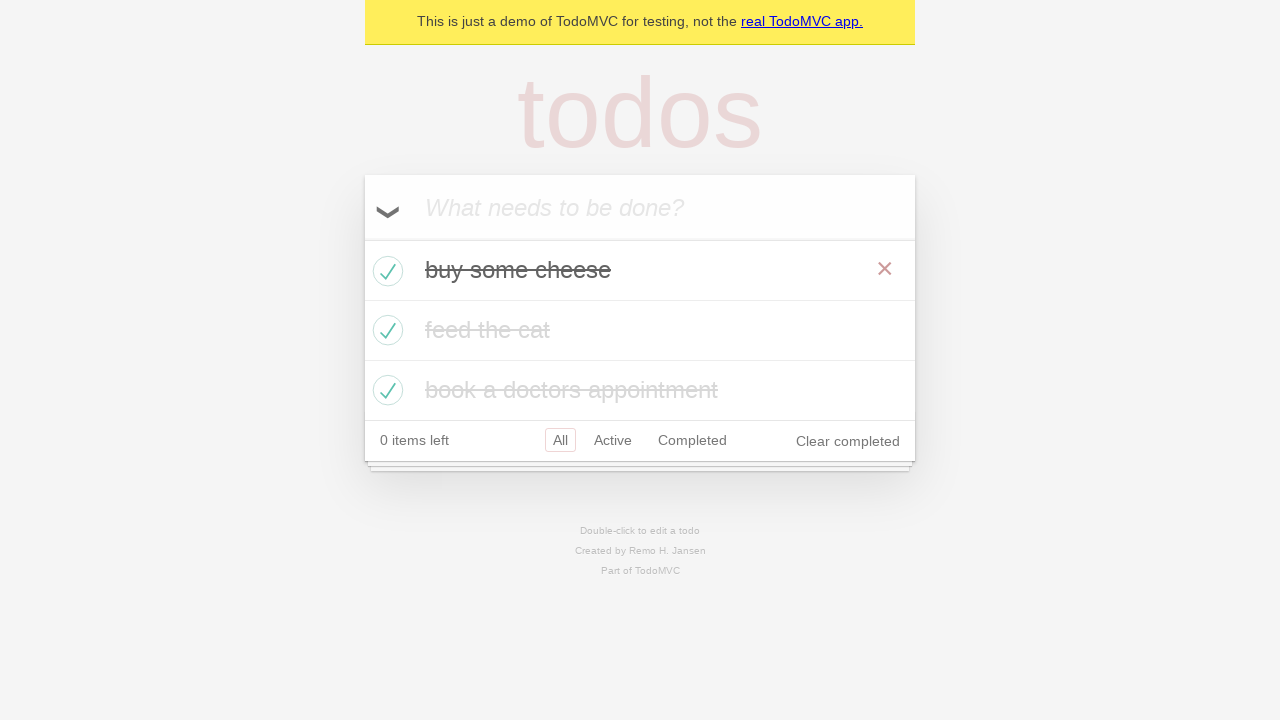

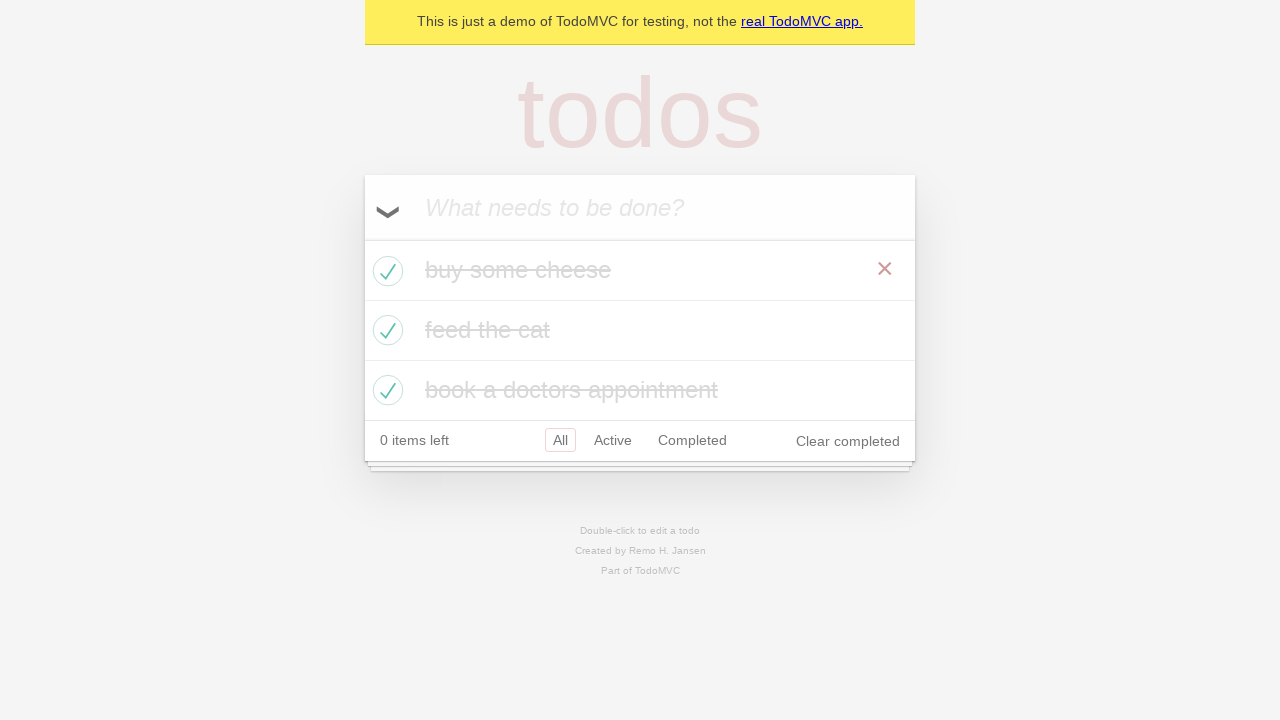